Tests form field display and interaction by checking if email, education, and age fields are displayed and filling them with data

Starting URL: https://automationfc.github.io/basic-form/index.html

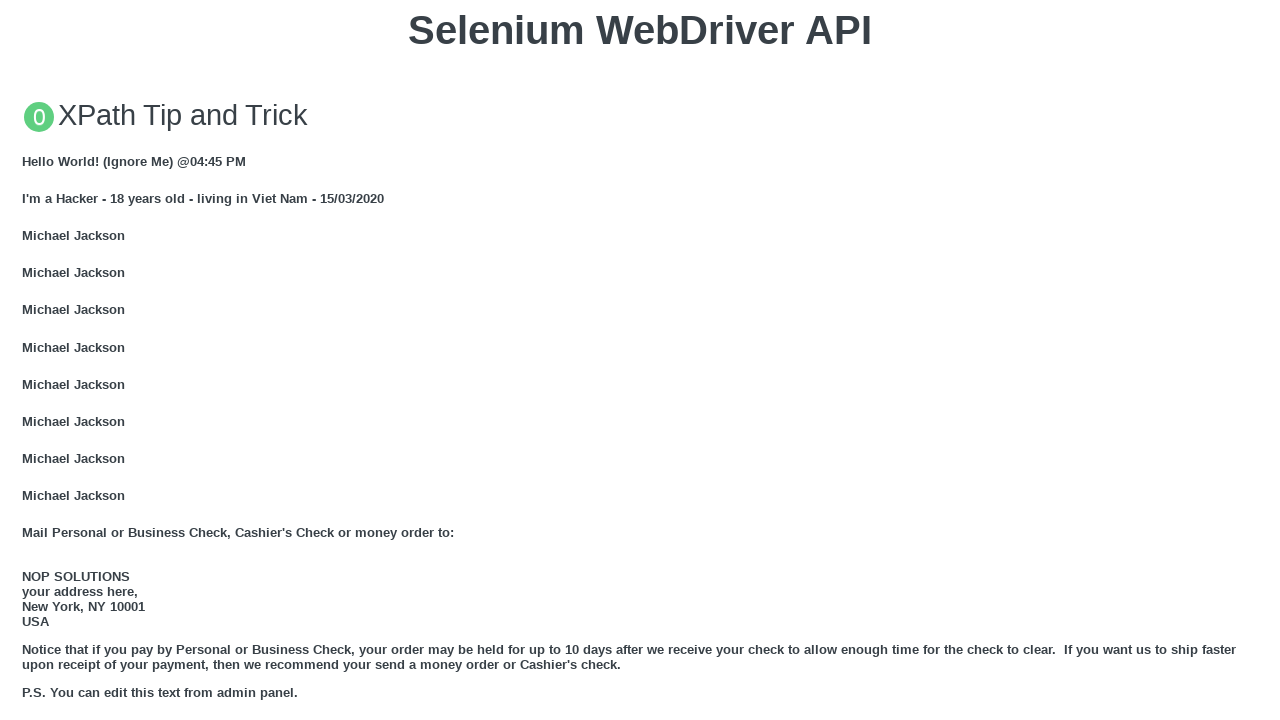

Email field is visible
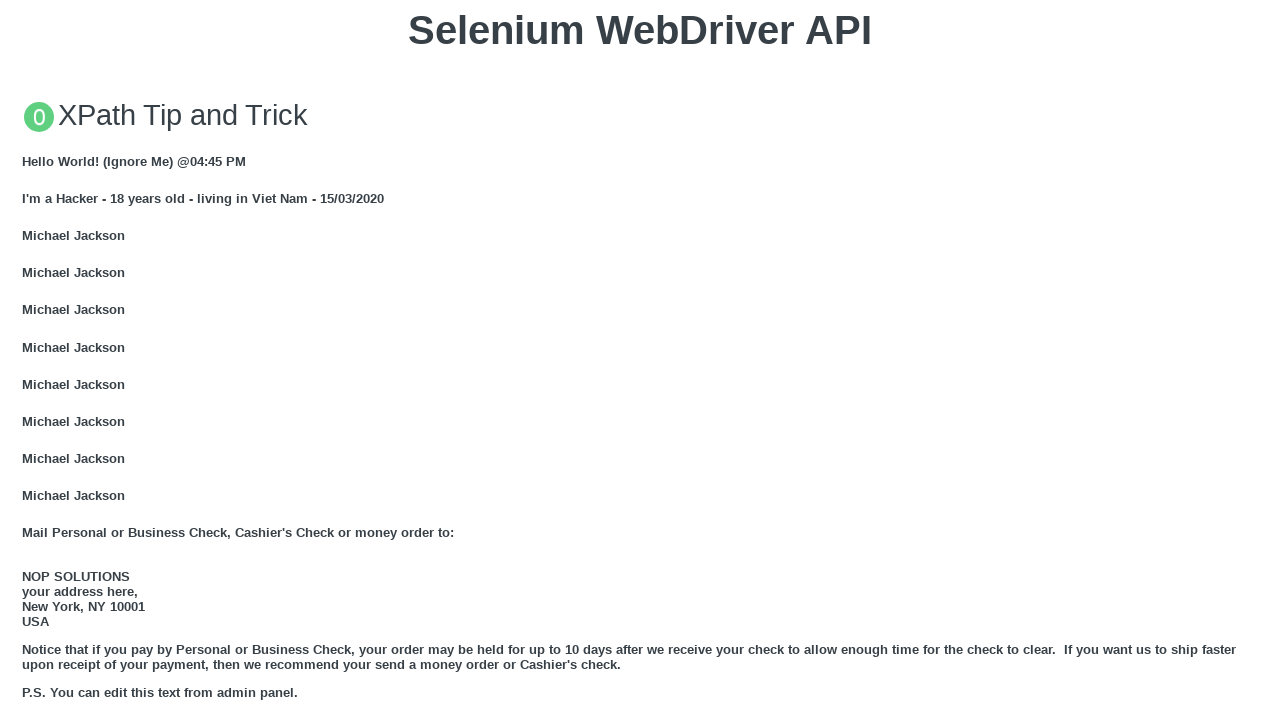

Filled email field with 'testuser456@gmail.com' on #mail
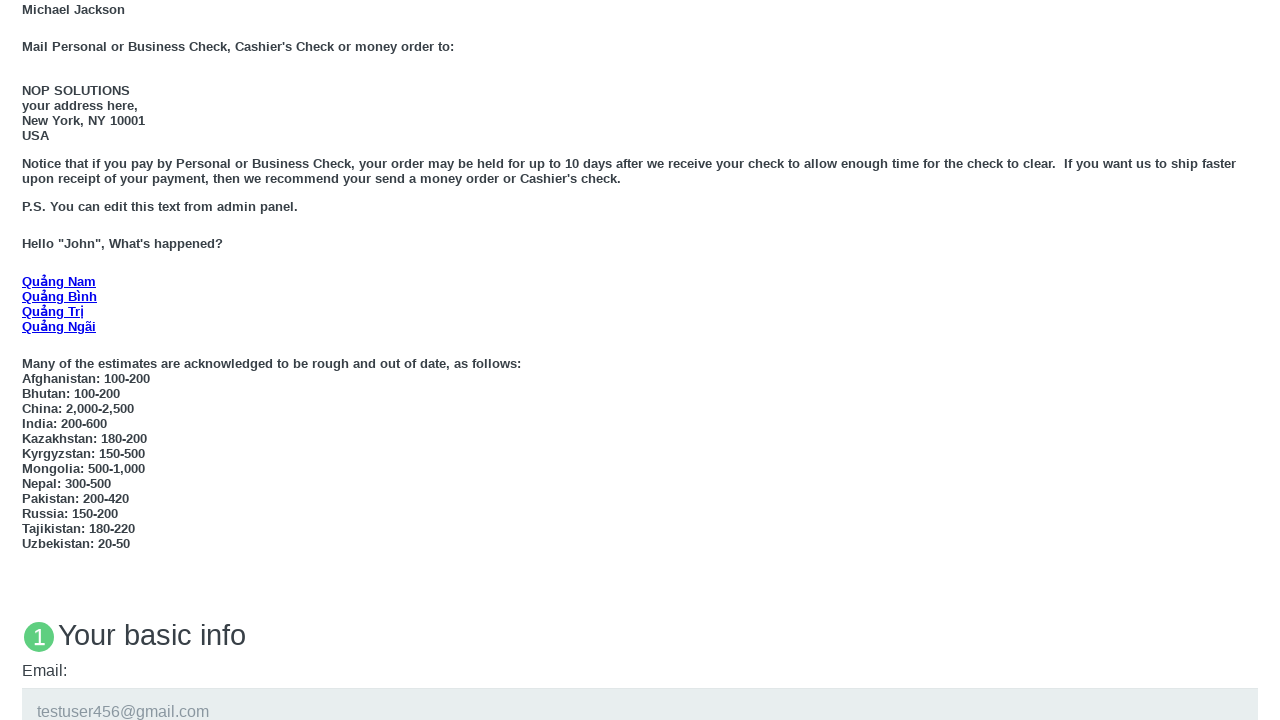

Education field is visible
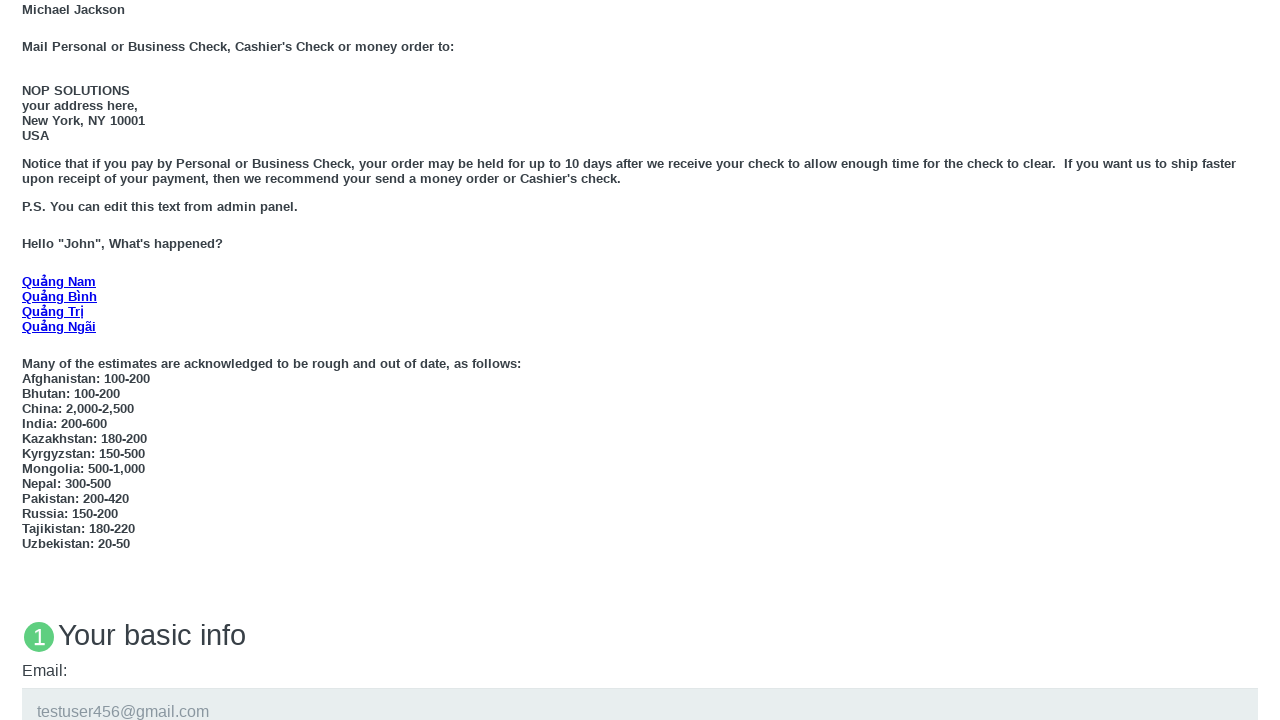

Filled education field with 'University of Technology' on #edu
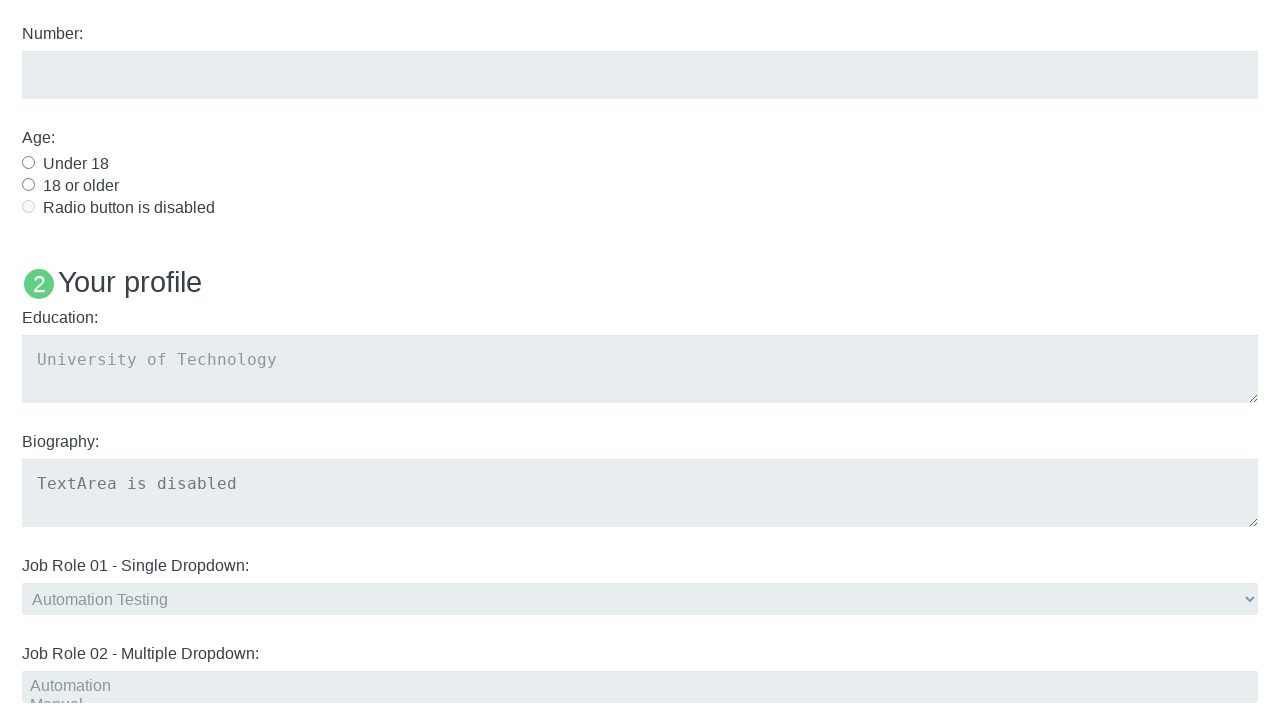

Age radio button (under_18) is visible
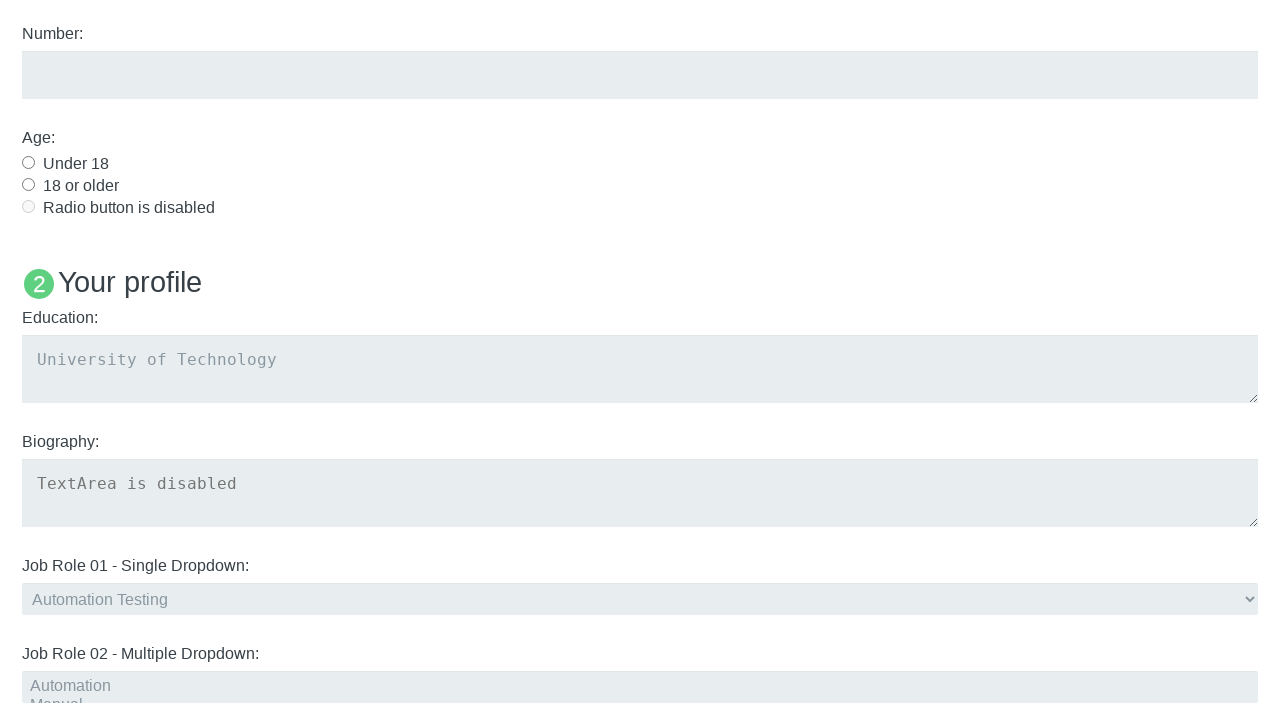

Clicked age radio button (under_18) at (28, 162) on #under_18
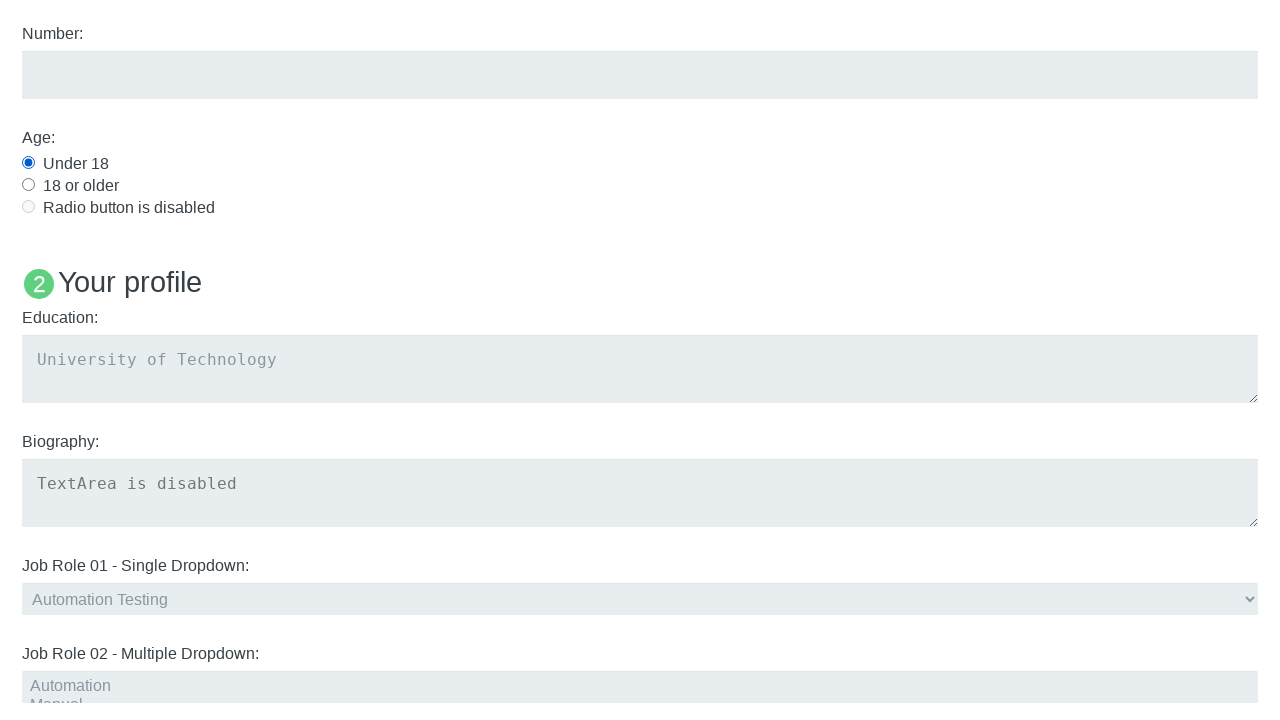

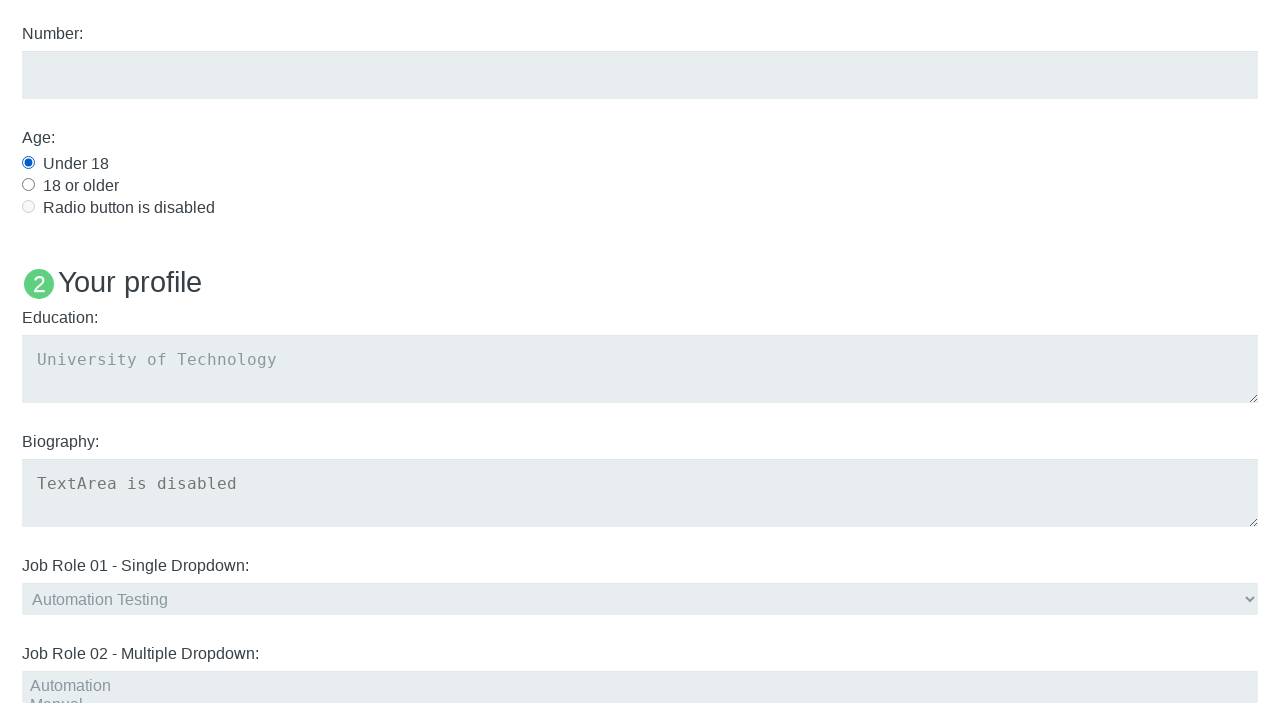